Tests scrolling down a tall page using mouse wheel actions until a scroll-button element becomes visible at the bottom of the page.

Starting URL: http://www.seleniumui.moderntester.pl/high-site.php

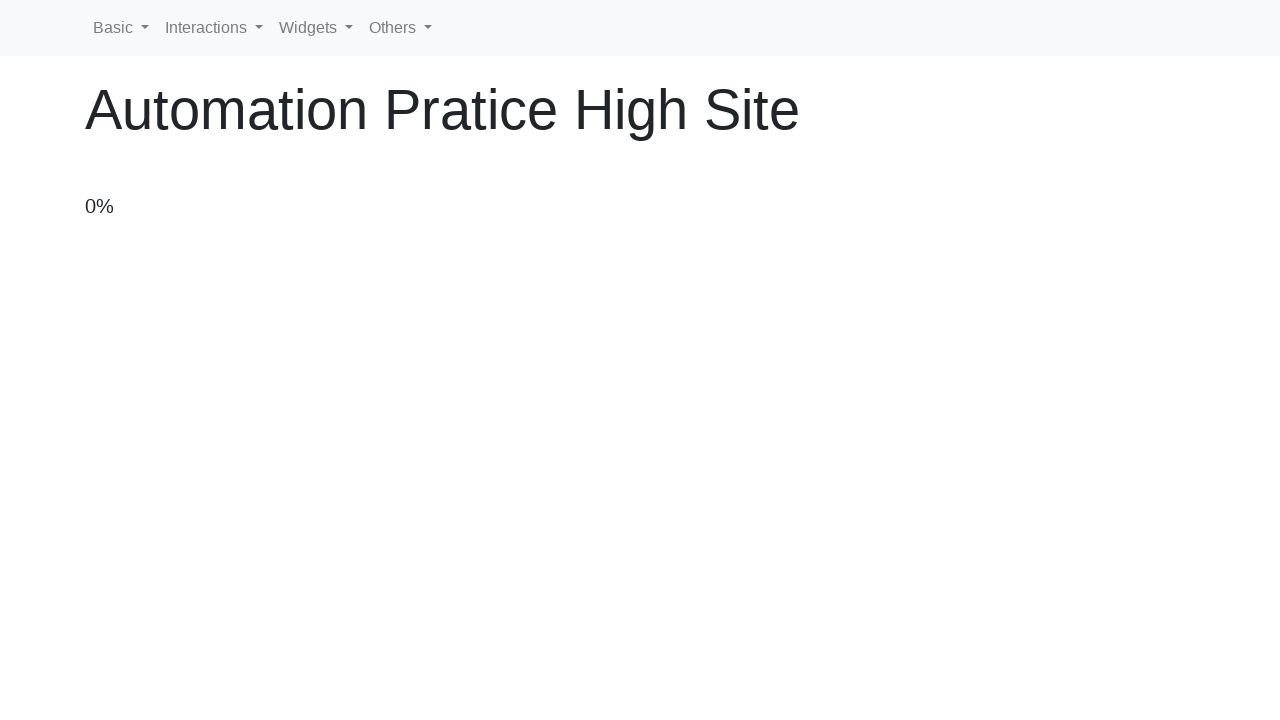

Scrolled down by 100 pixels (iteration 1)
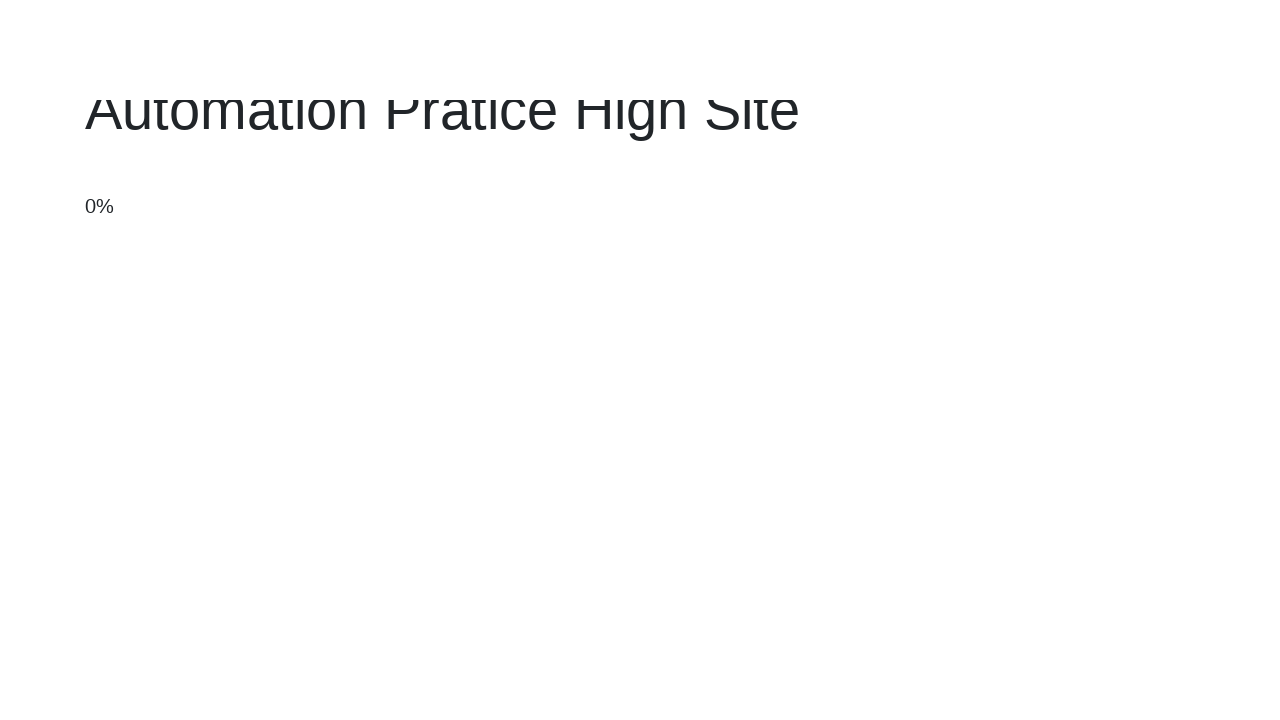

Scrolled down by 100 pixels (iteration 2)
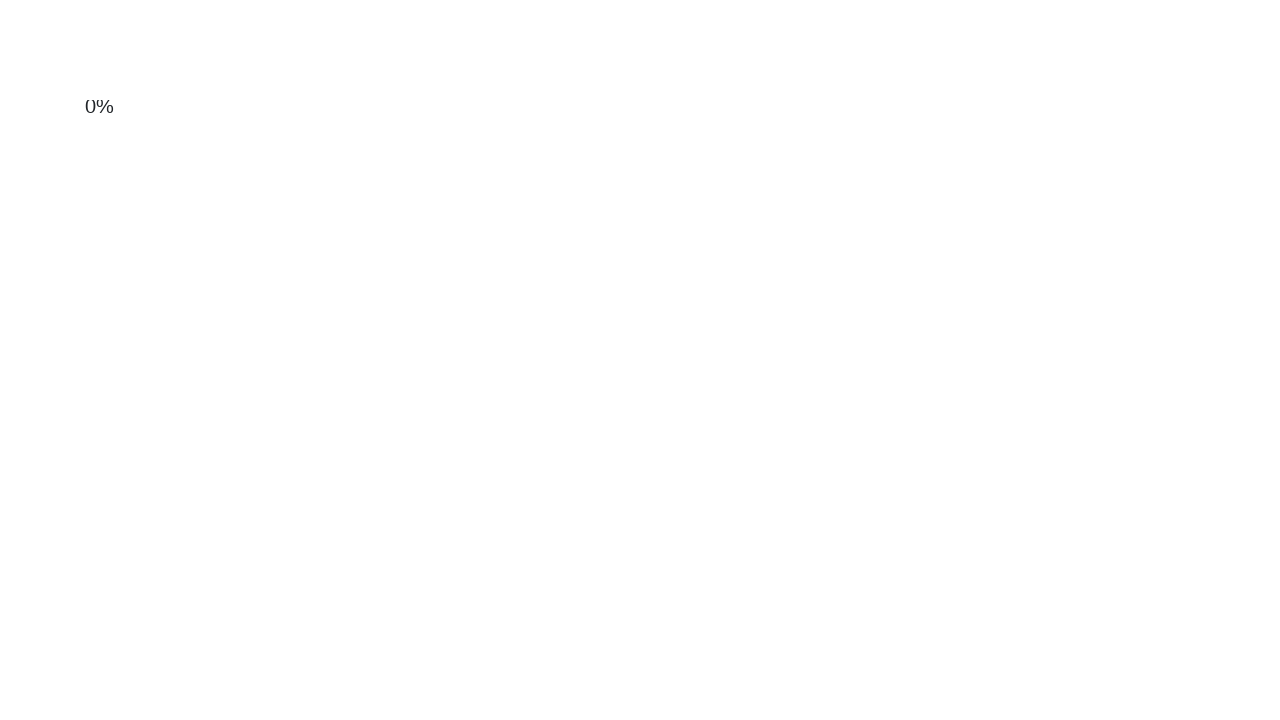

Scrolled down by 100 pixels (iteration 3)
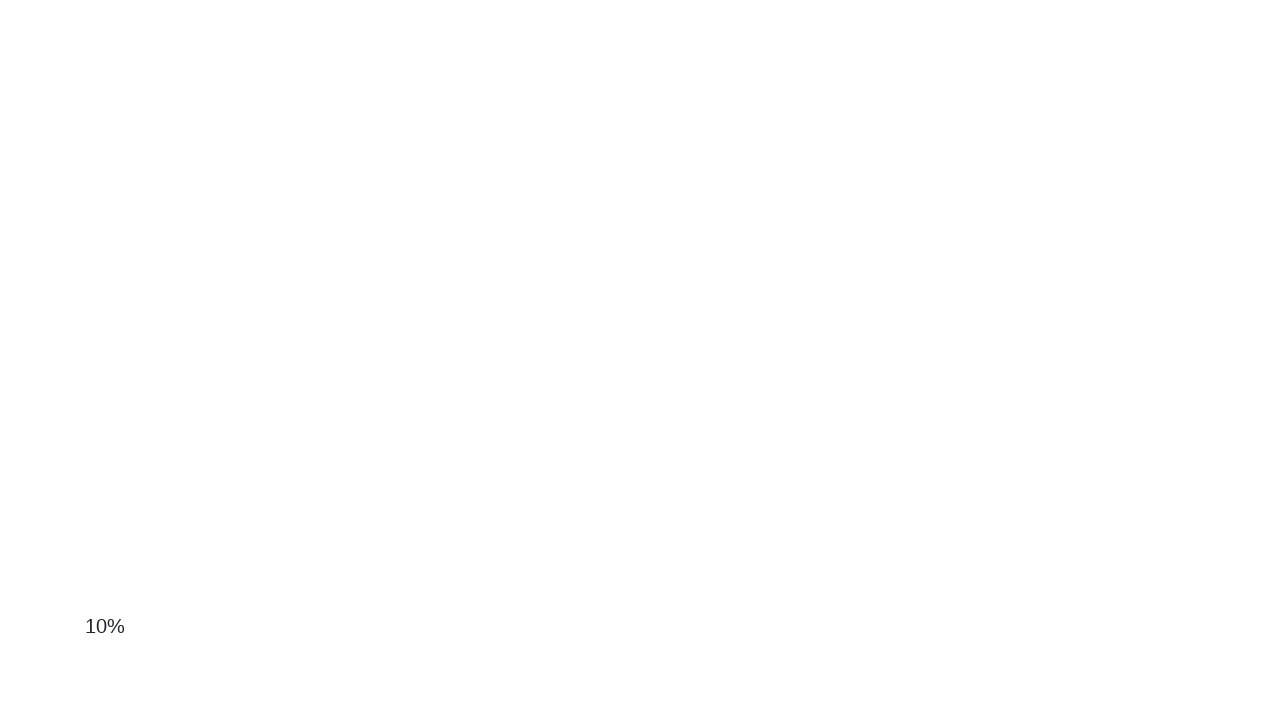

Scrolled down by 100 pixels (iteration 4)
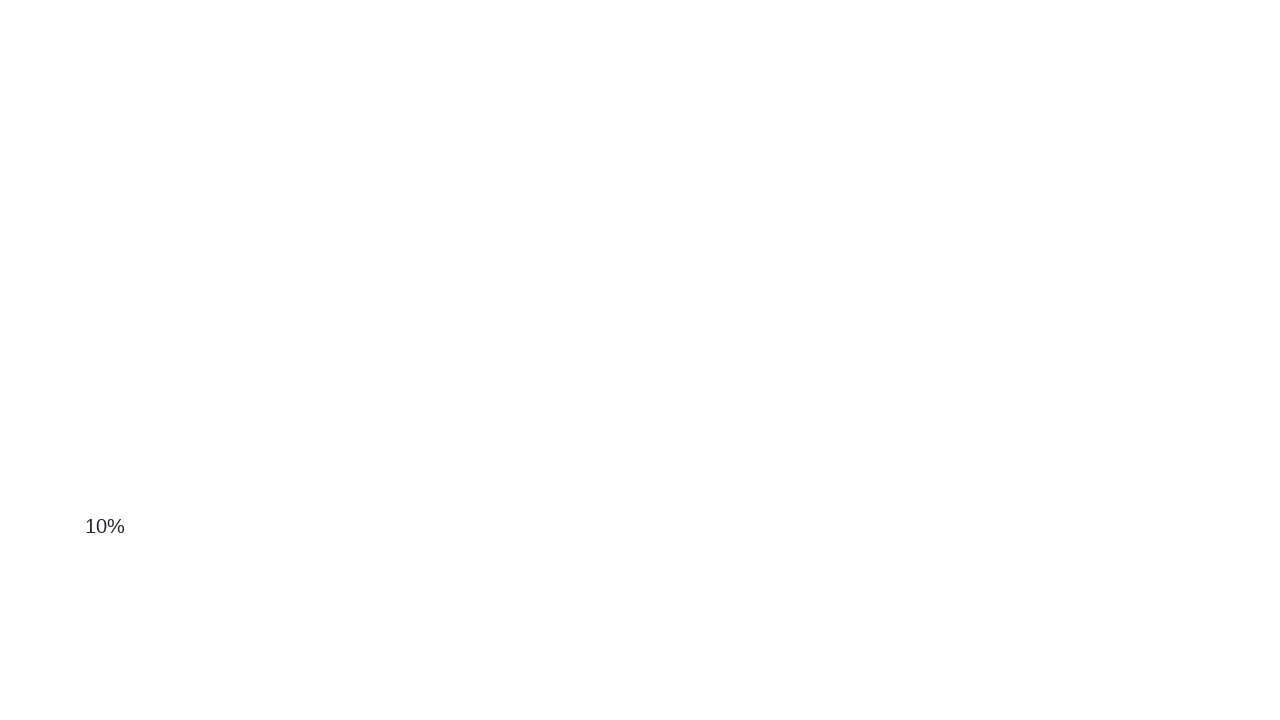

Scrolled down by 100 pixels (iteration 5)
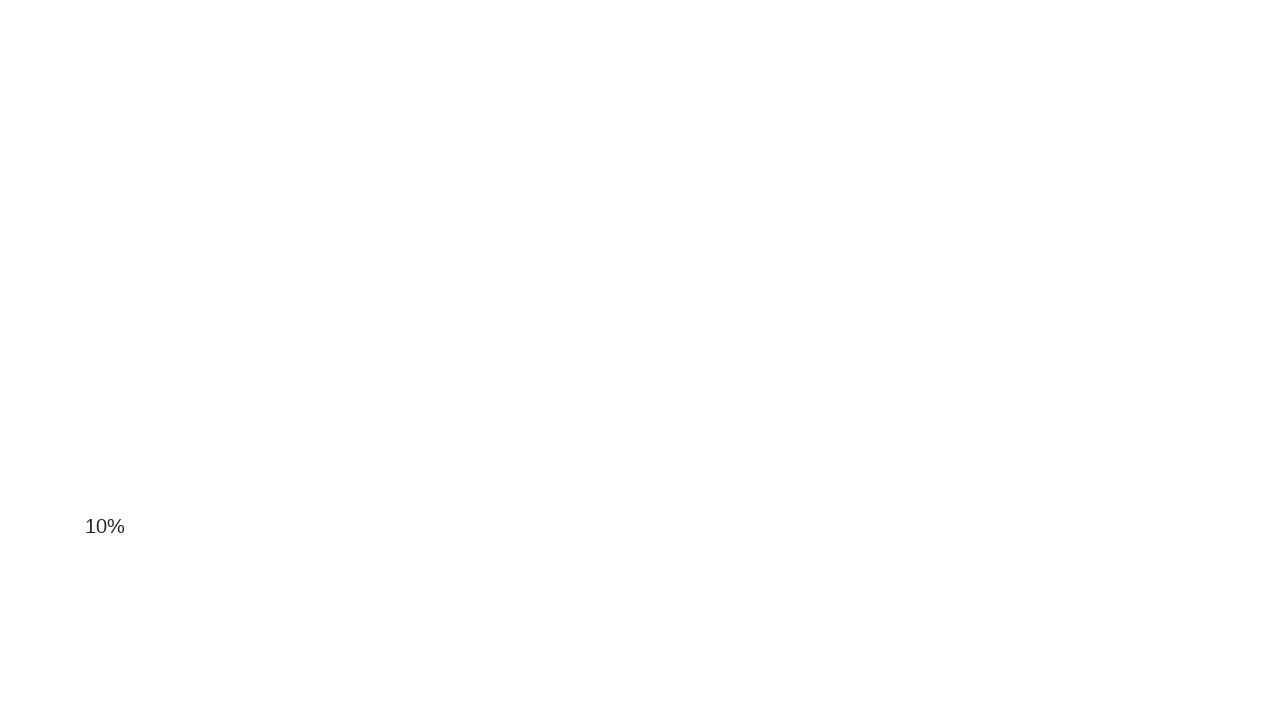

Scrolled down by 100 pixels (iteration 6)
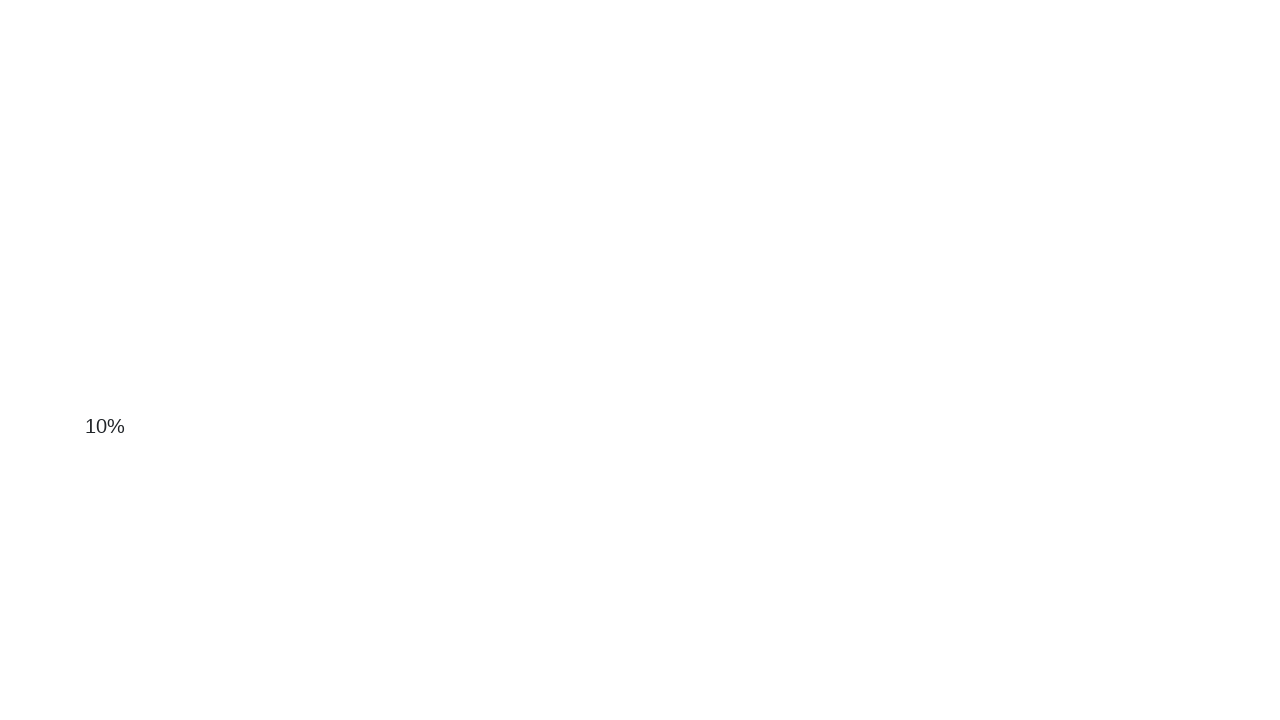

Scrolled down by 100 pixels (iteration 7)
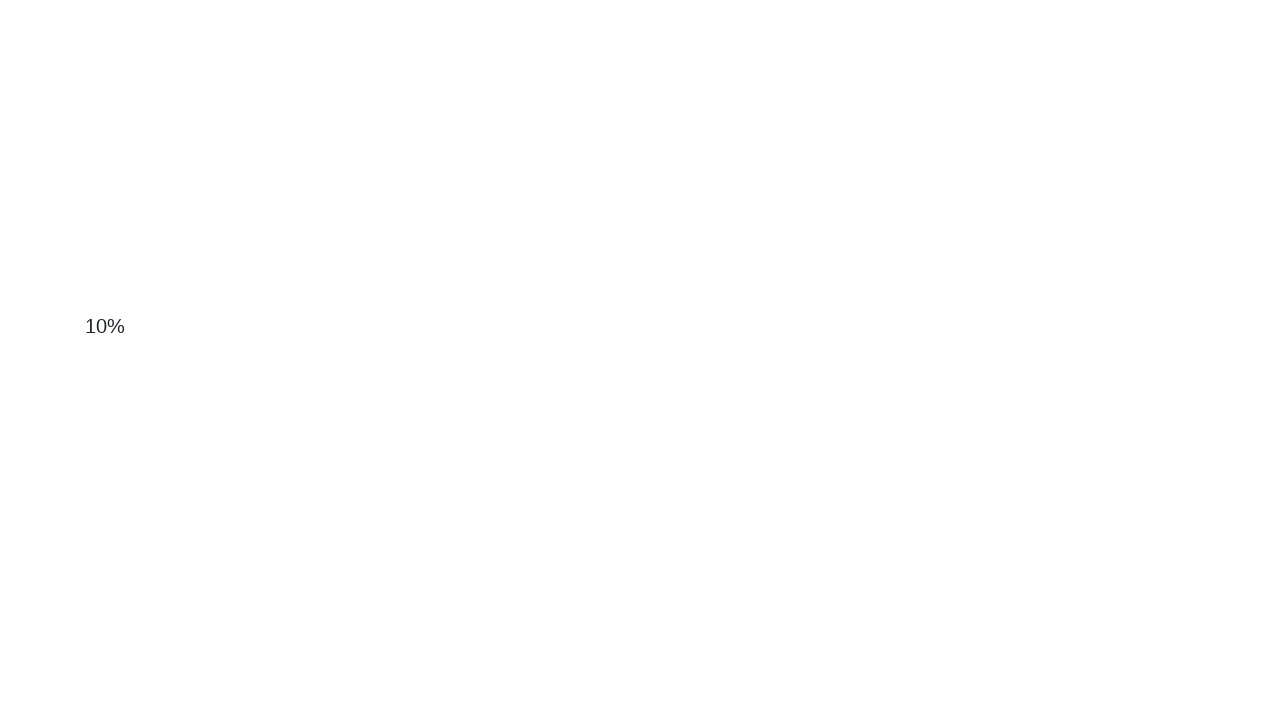

Scrolled down by 100 pixels (iteration 8)
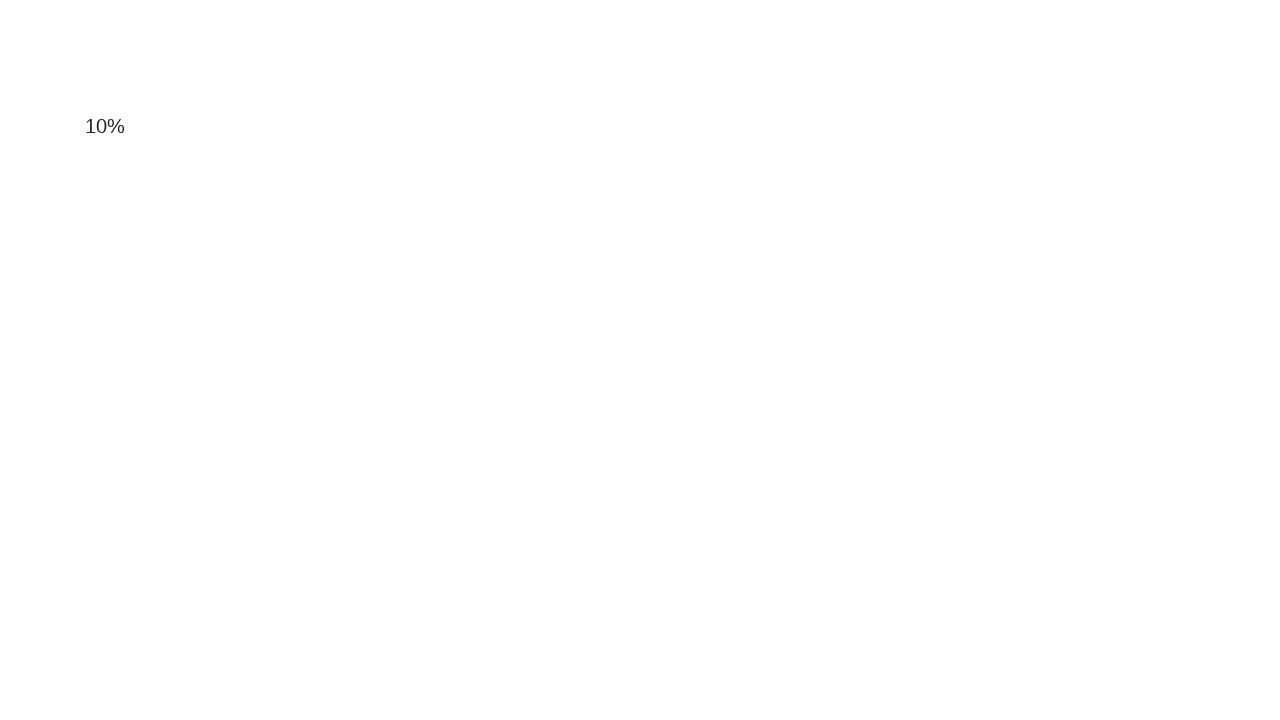

Scrolled down by 100 pixels (iteration 9)
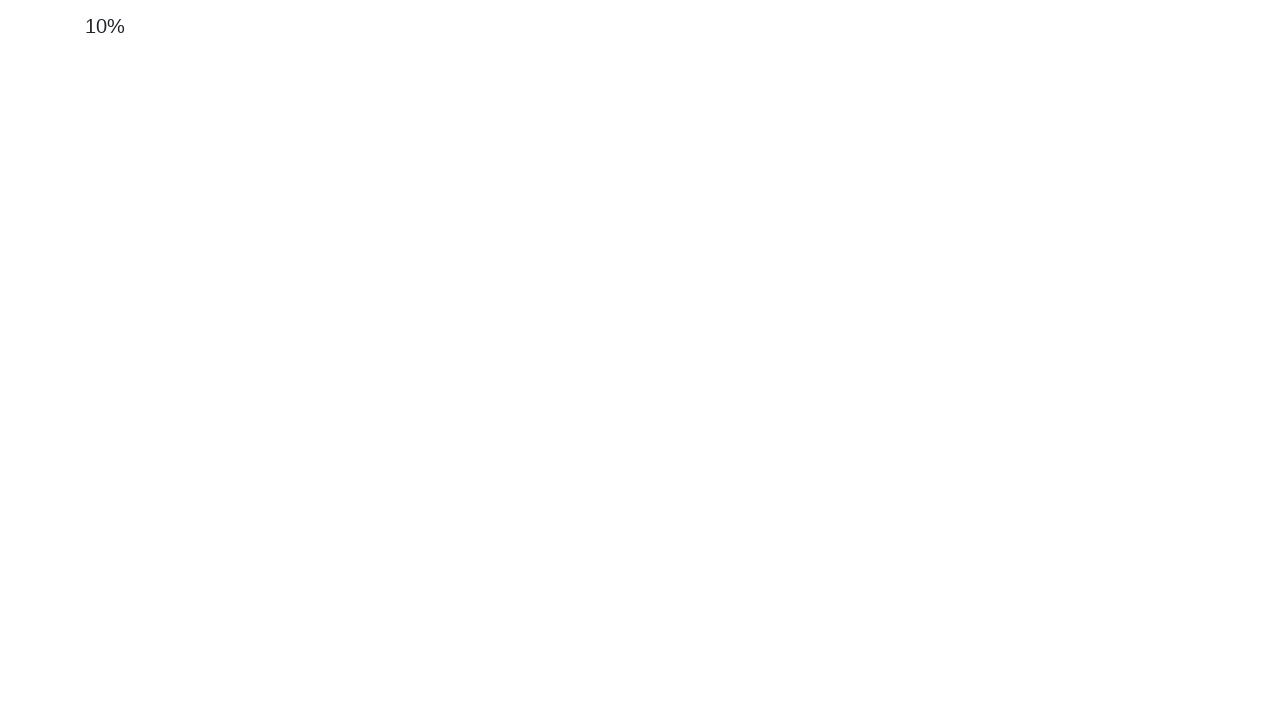

Scrolled down by 100 pixels (iteration 10)
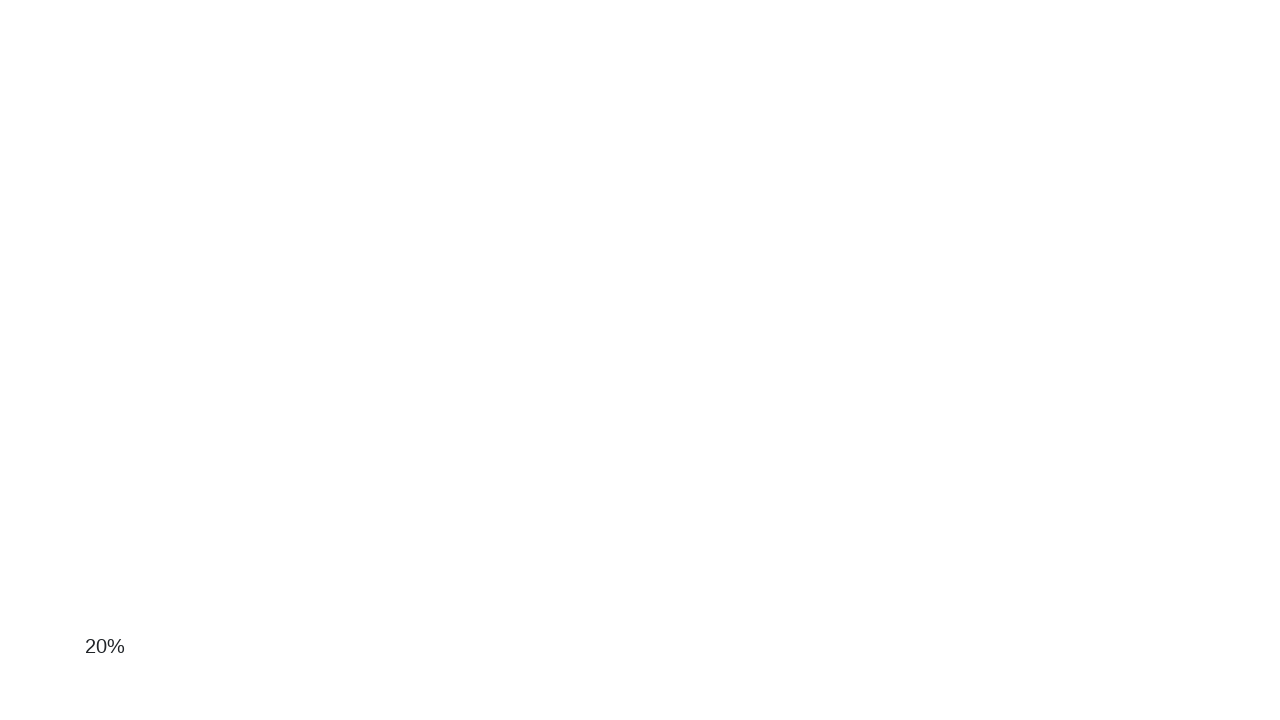

Scrolled down by 100 pixels (iteration 11)
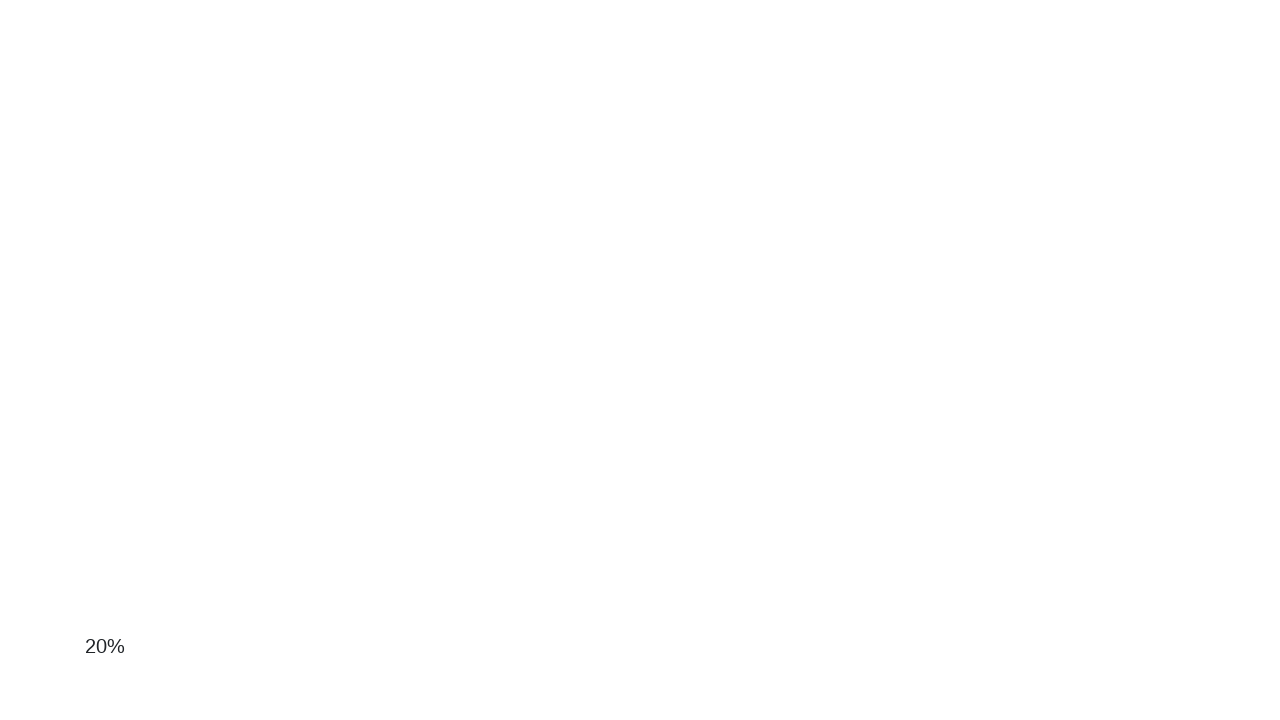

Scrolled down by 100 pixels (iteration 12)
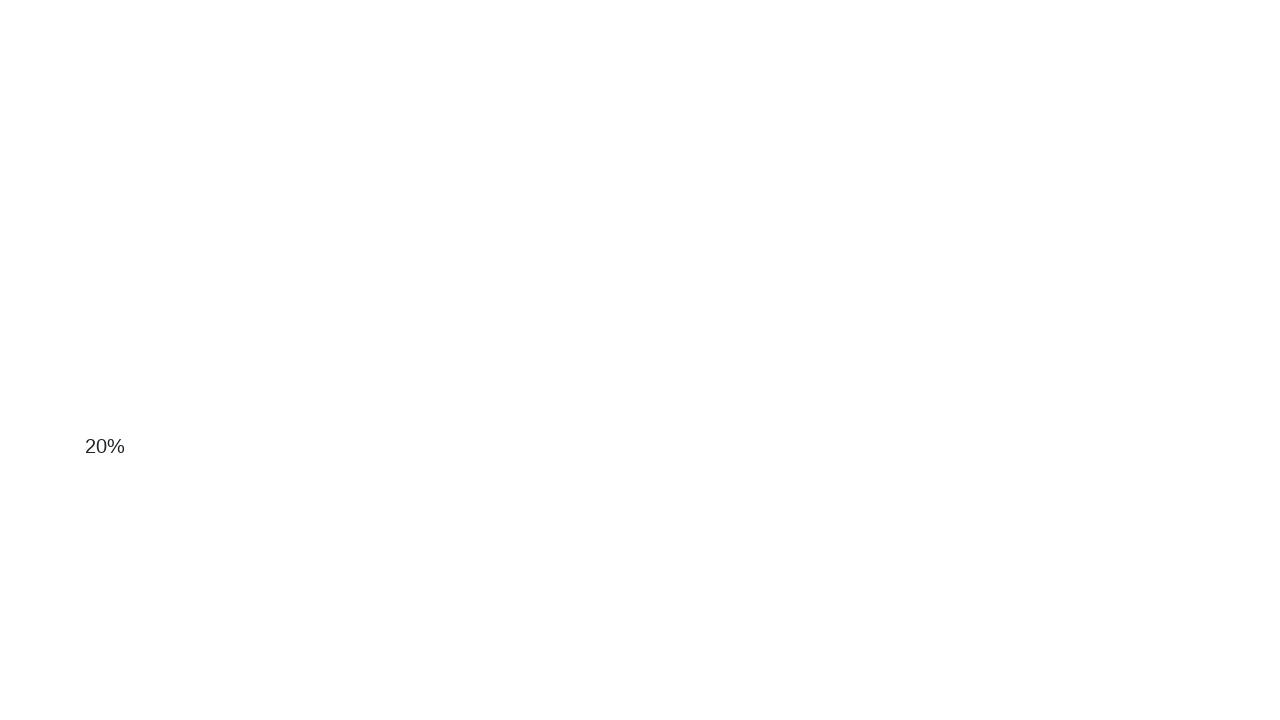

Scrolled down by 100 pixels (iteration 13)
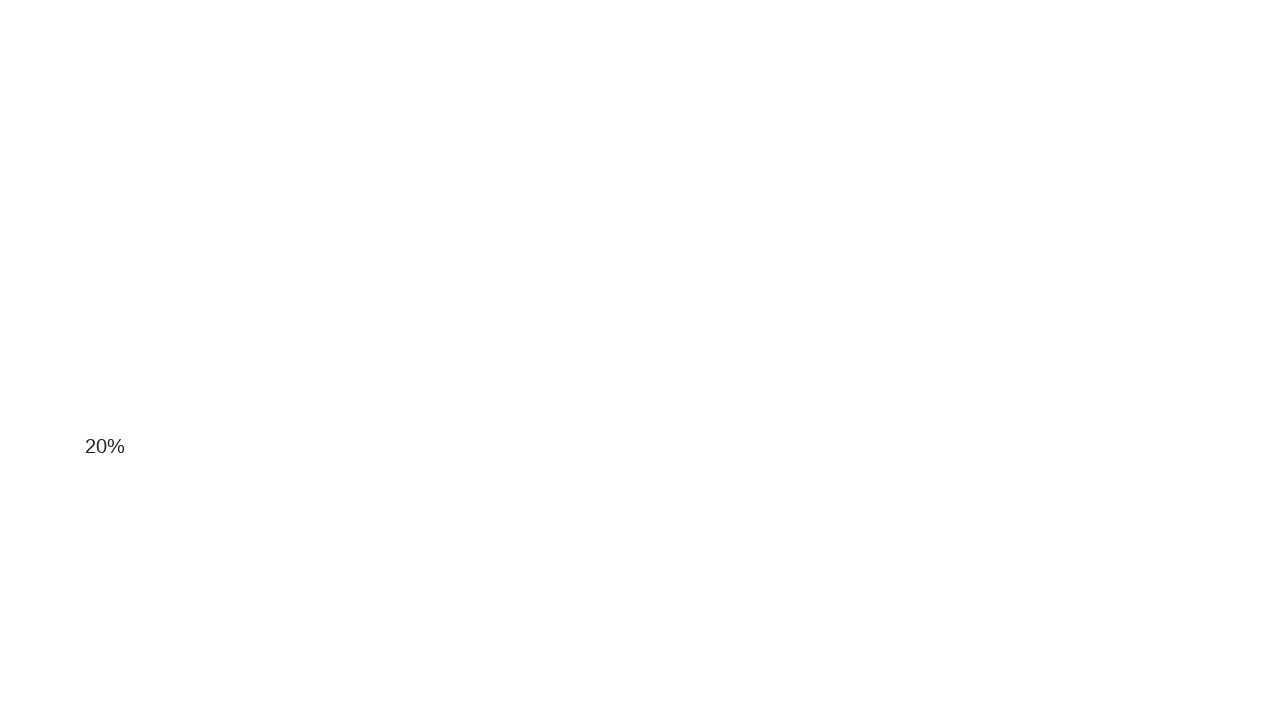

Scrolled down by 100 pixels (iteration 14)
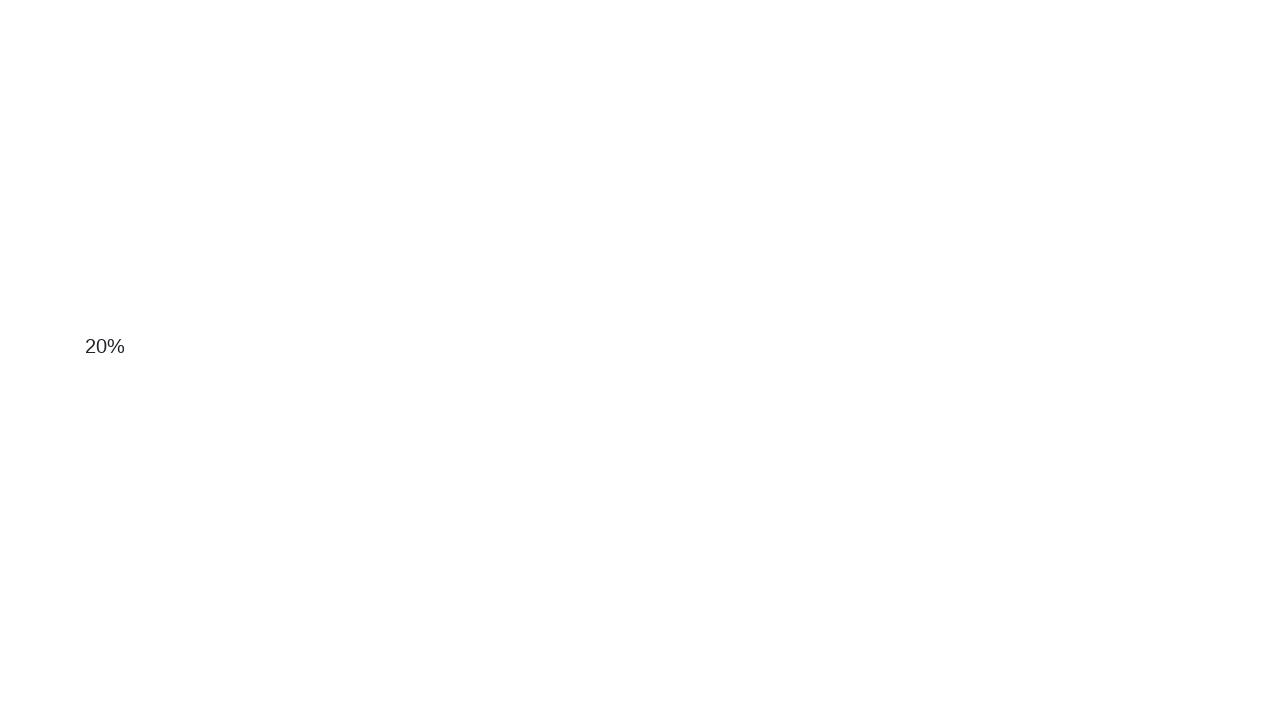

Scrolled down by 100 pixels (iteration 15)
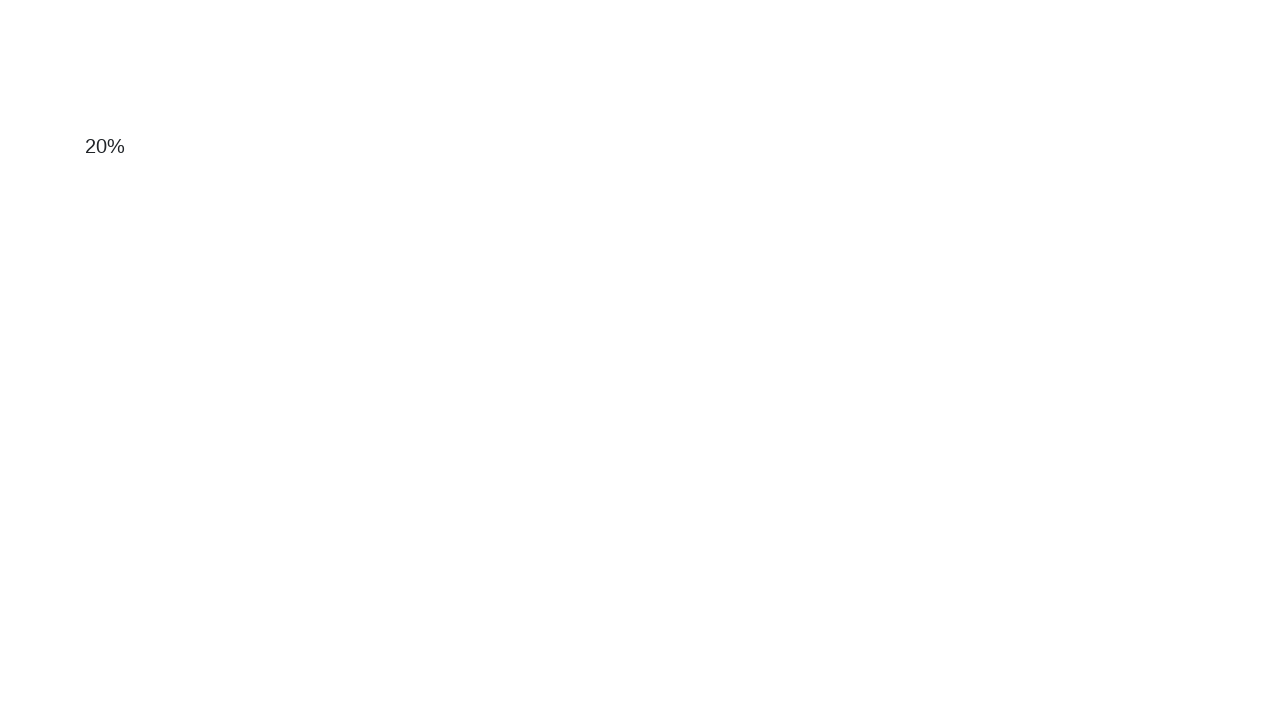

Scrolled down by 100 pixels (iteration 16)
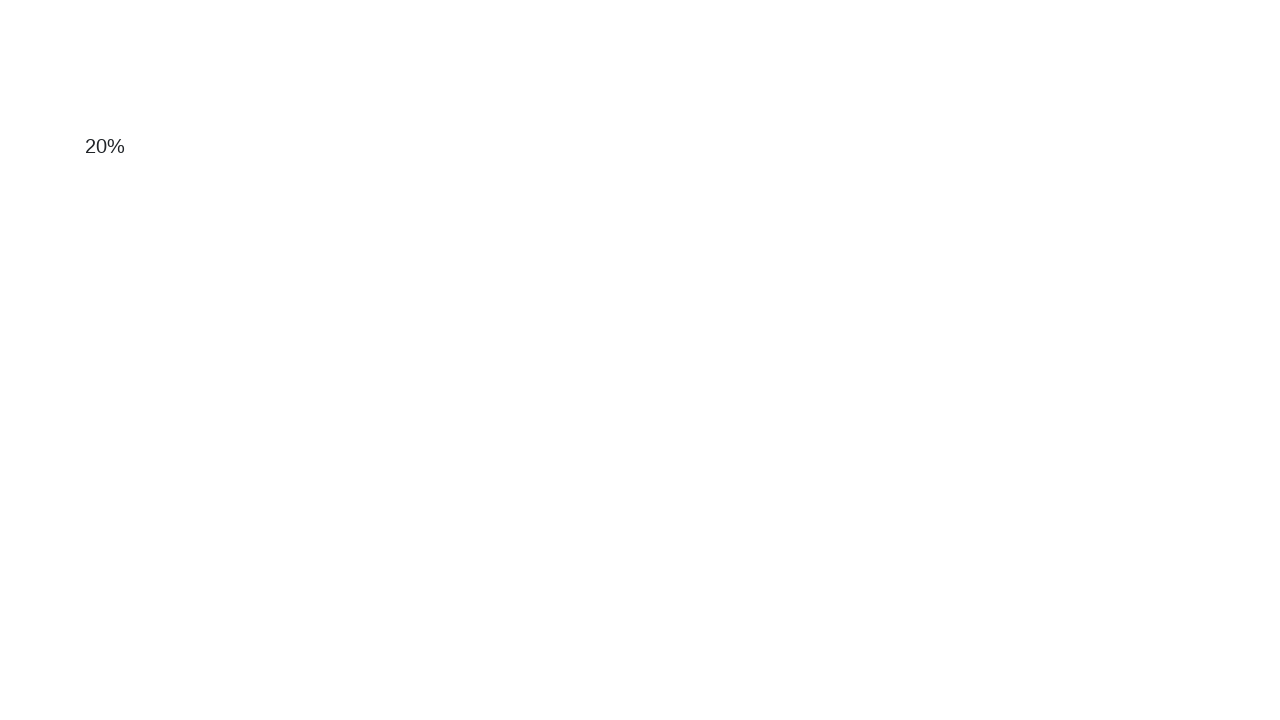

Scrolled down by 100 pixels (iteration 17)
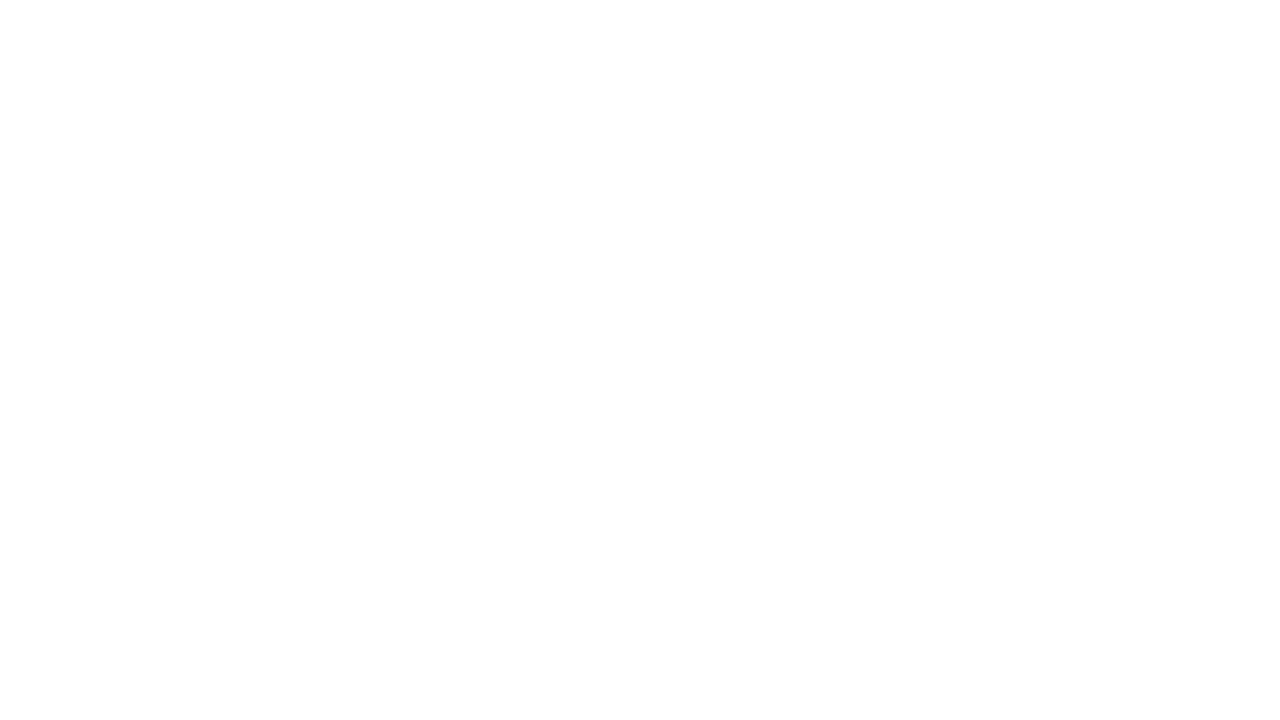

Scrolled down by 100 pixels (iteration 18)
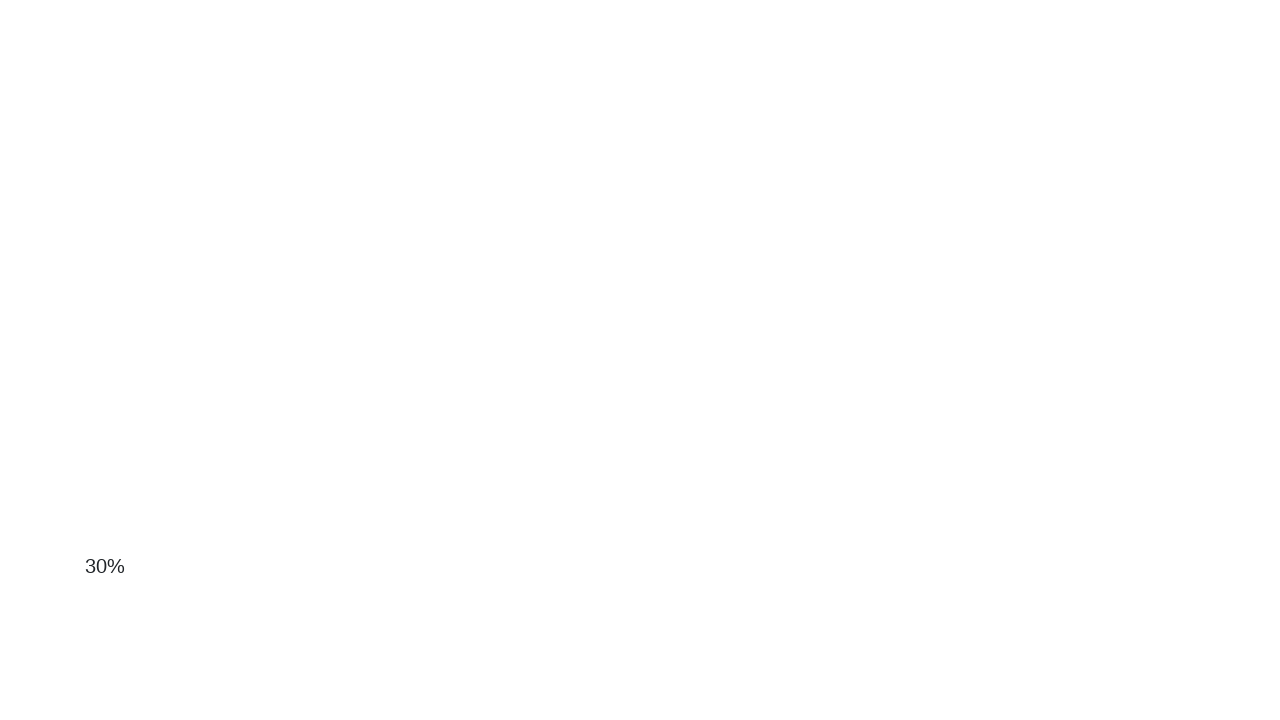

Scrolled down by 100 pixels (iteration 19)
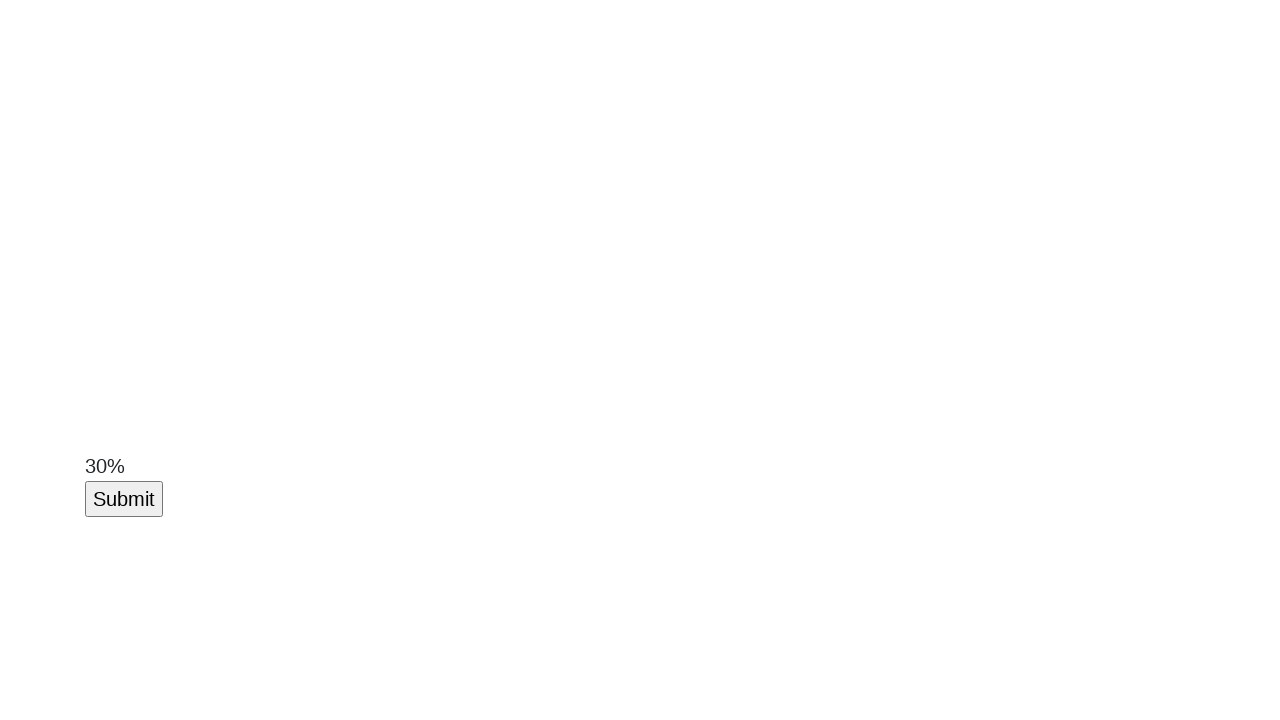

Scroll-button element found on page
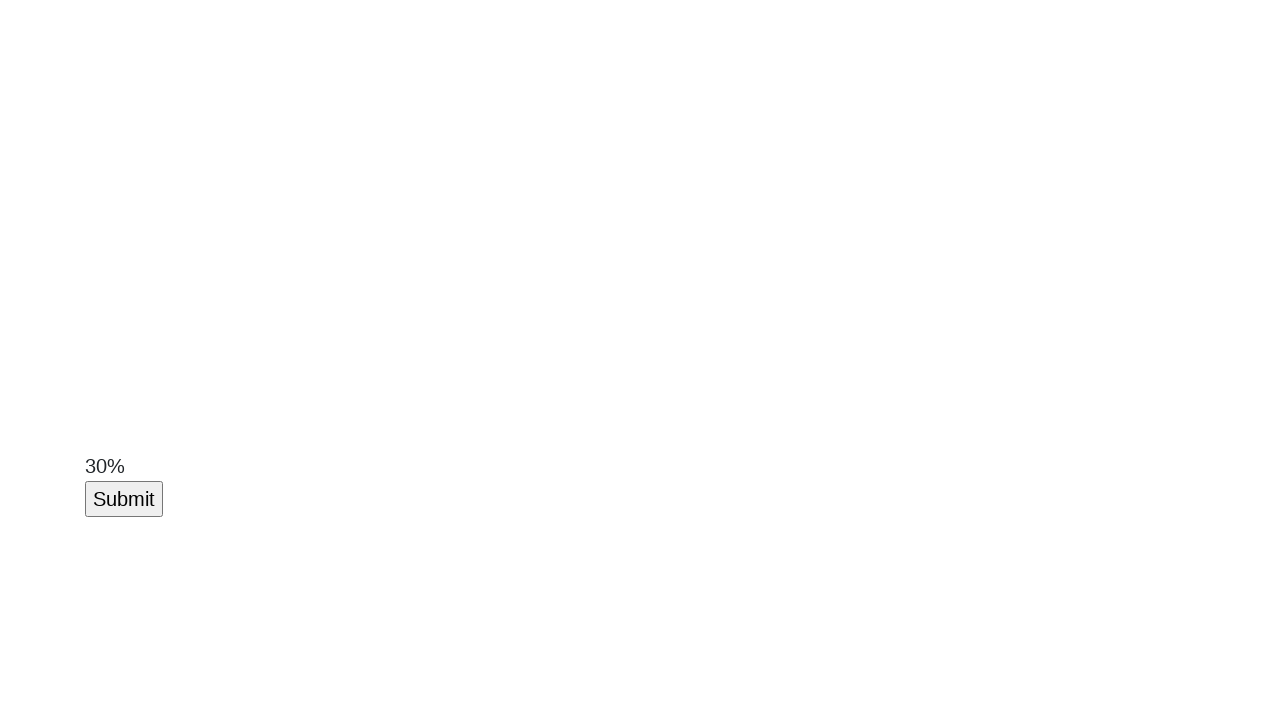

Scroll-button is now visible on the page
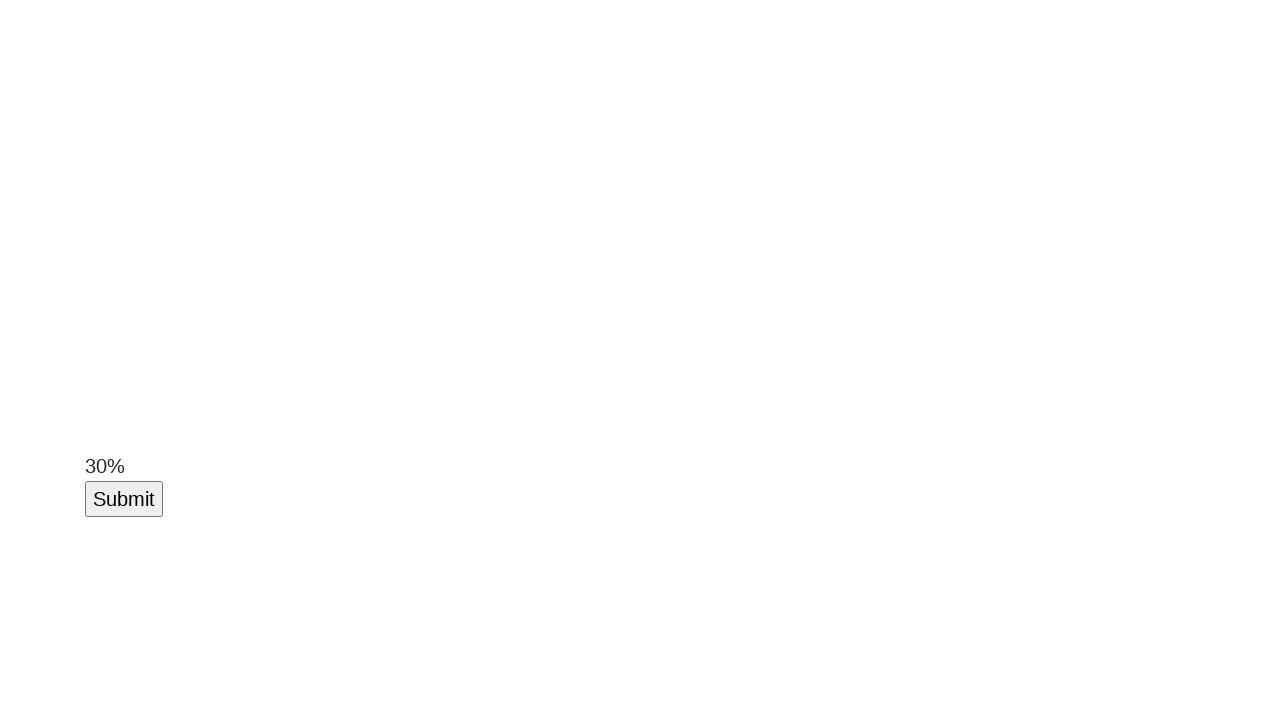

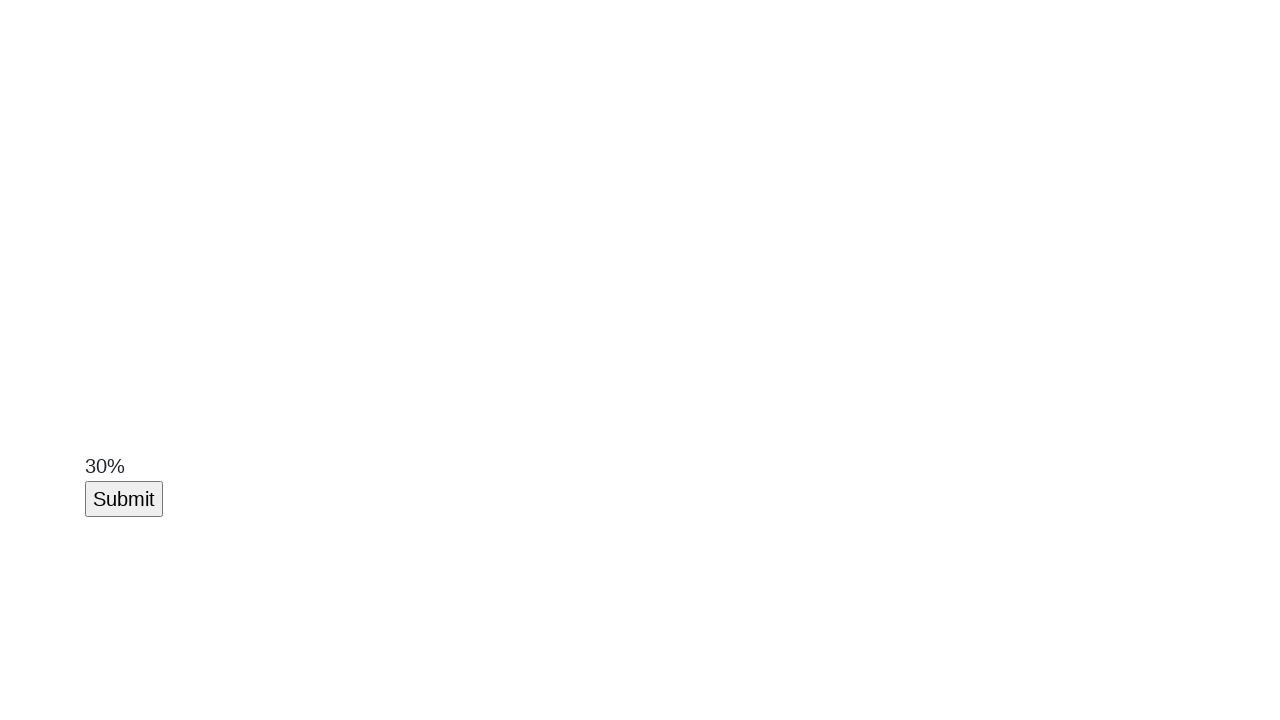